Tests dynamic dropdown selection for flight booking by selecting source and destination cities from parent-child related dropdowns

Starting URL: https://rahulshettyacademy.com/dropdownsPractise/

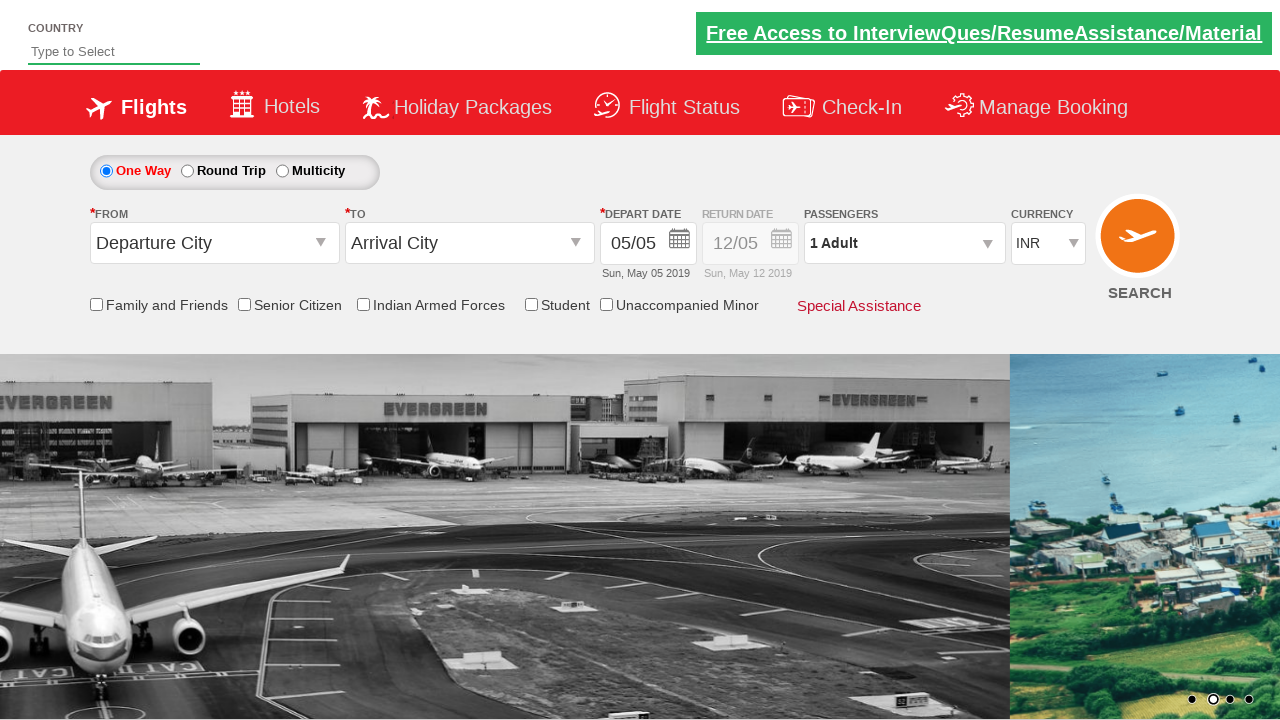

Clicked on source city dropdown to open it at (214, 243) on input.select_CTXT
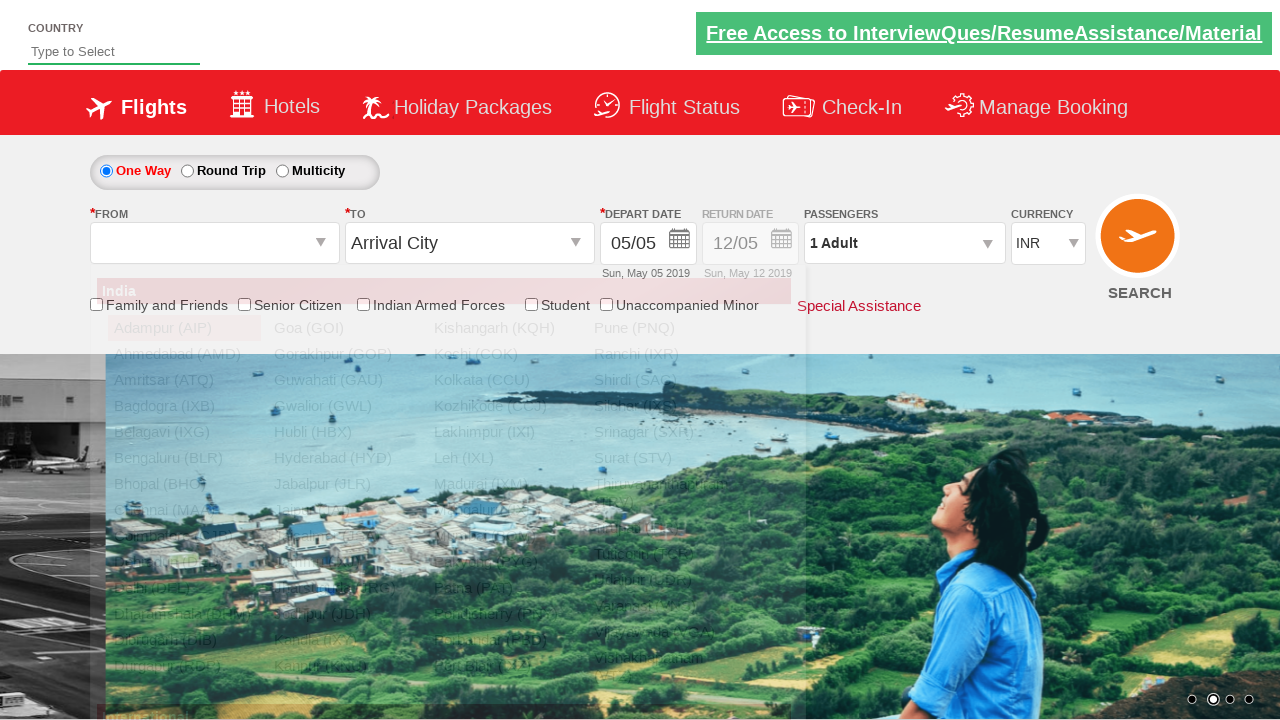

Selected Bangalore (BLR) as source city at (184, 458) on div.search_options_menucontentbg a[value='BLR']
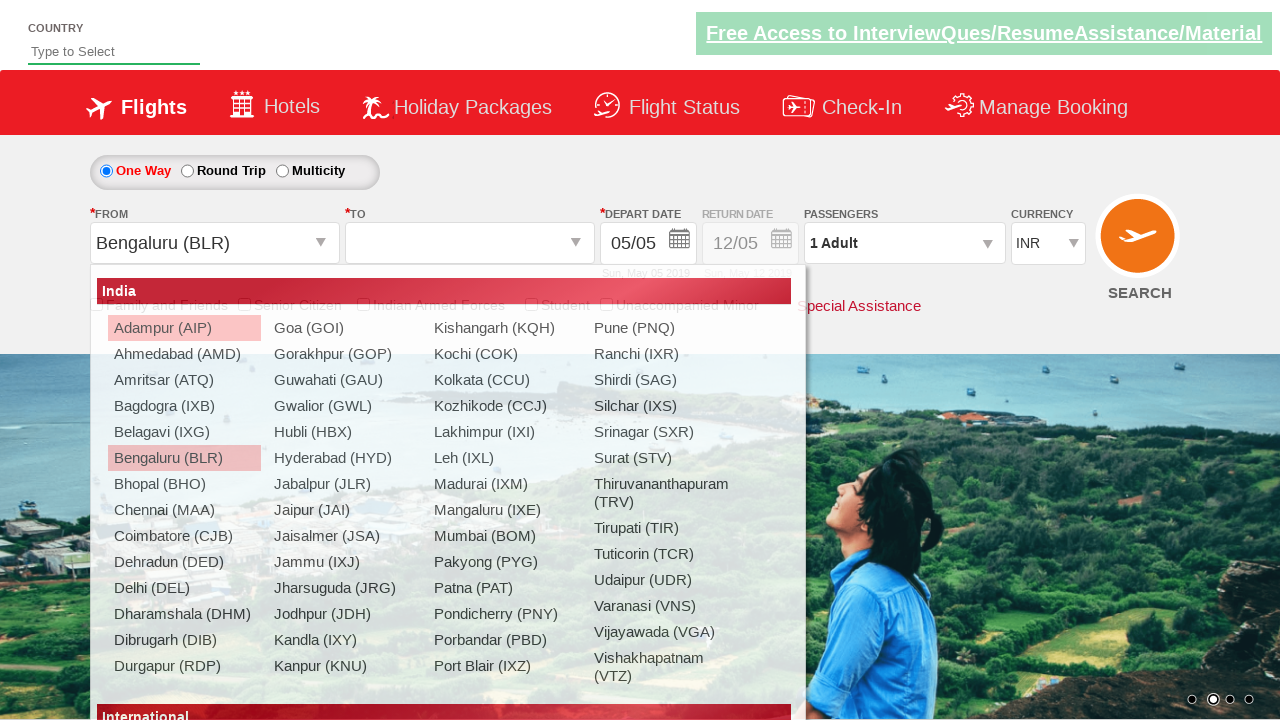

Waited 2 seconds for destination dropdown to be ready
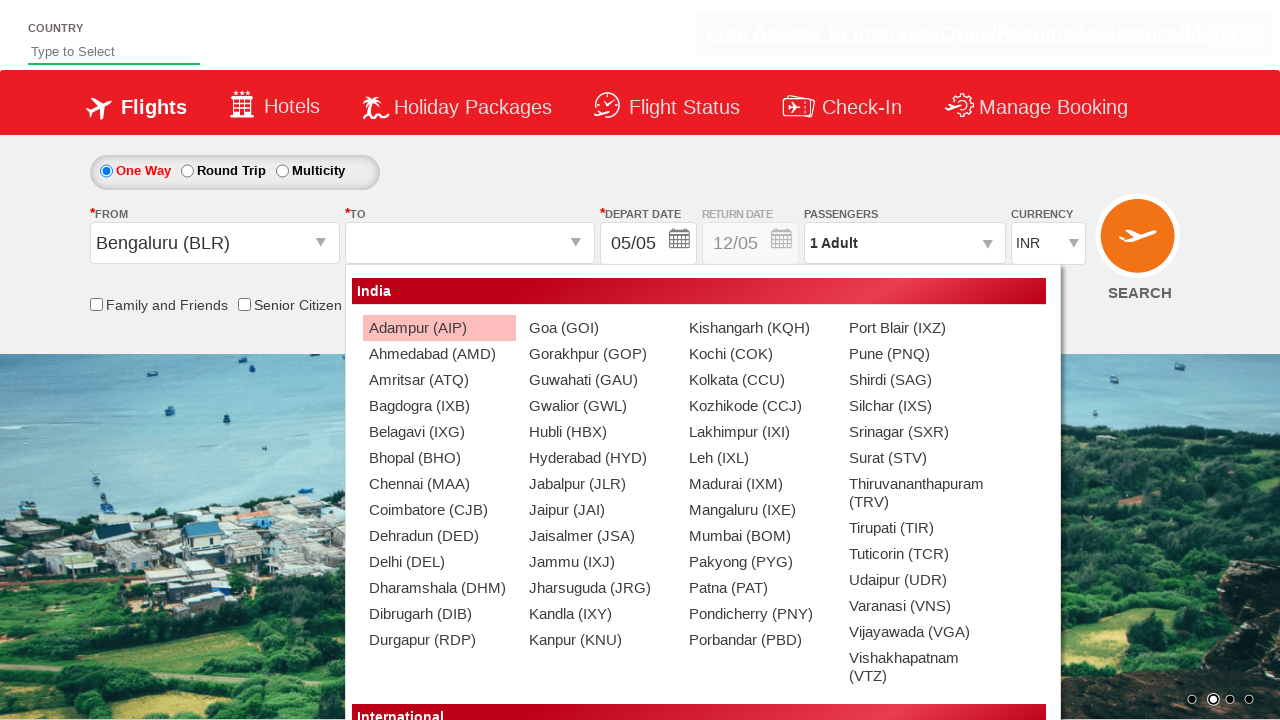

Selected Chennai (MAA) as destination city at (439, 484) on div#ctl00_mainContent_ddl_destinationStation1_CTNR a[value='MAA']
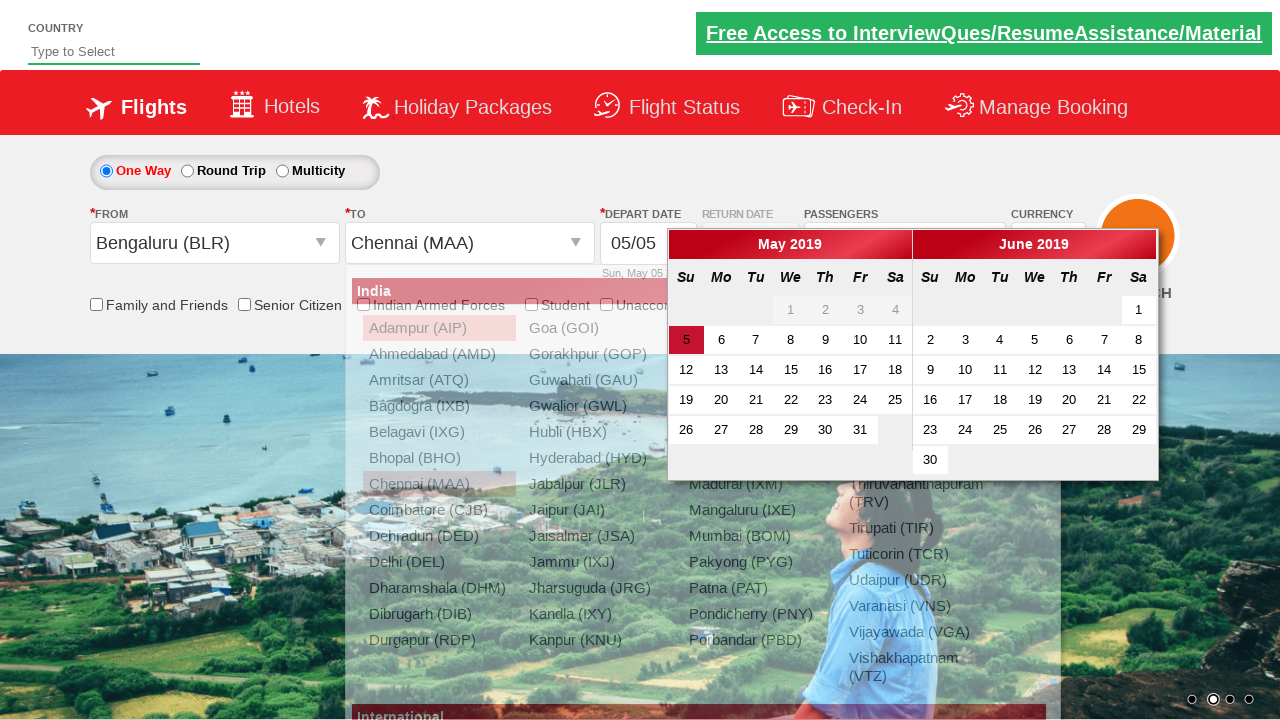

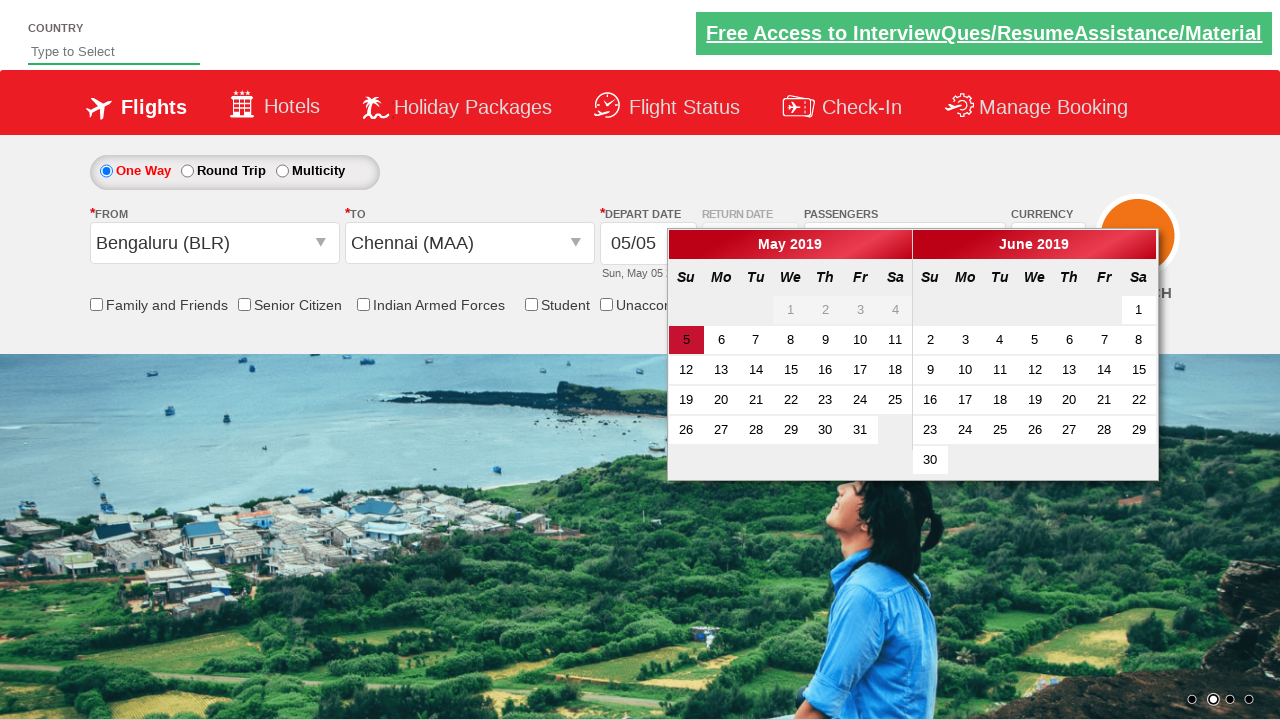